Navigates to the Automation Practice page and verifies that footer links are present and visible on the page

Starting URL: https://rahulshettyacademy.com/AutomationPractice/

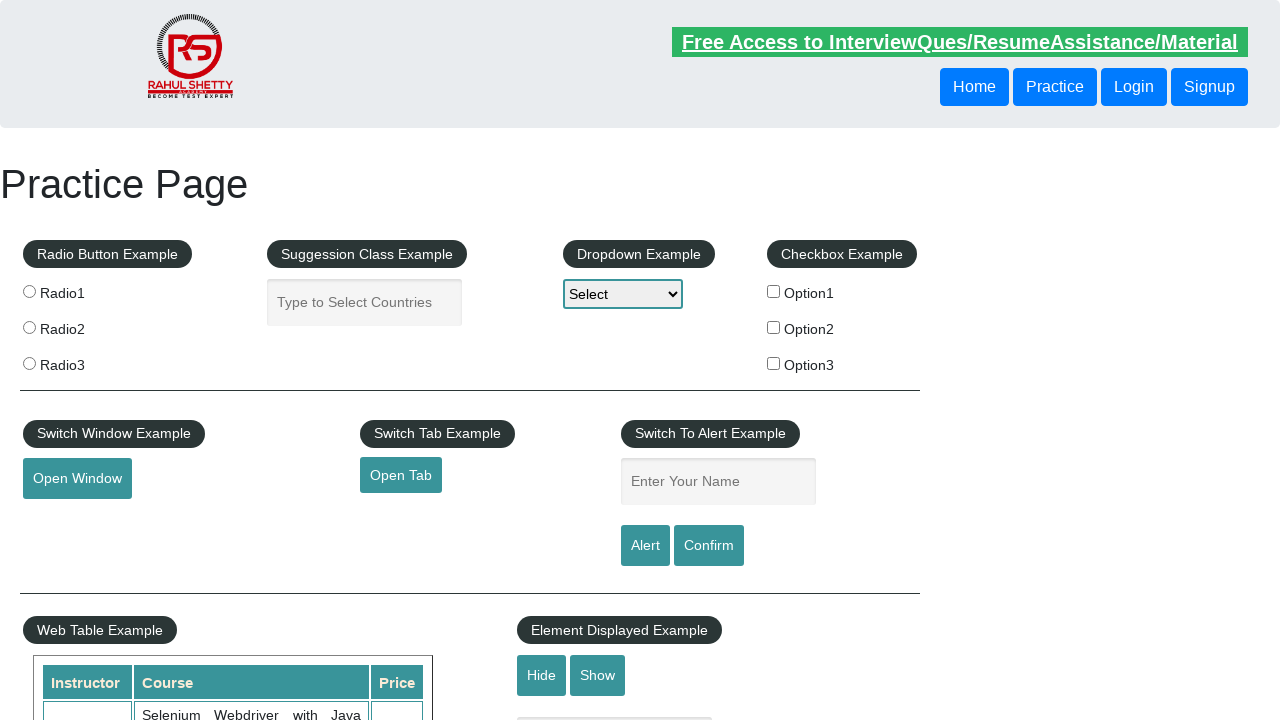

Set viewport size to 1920x1080
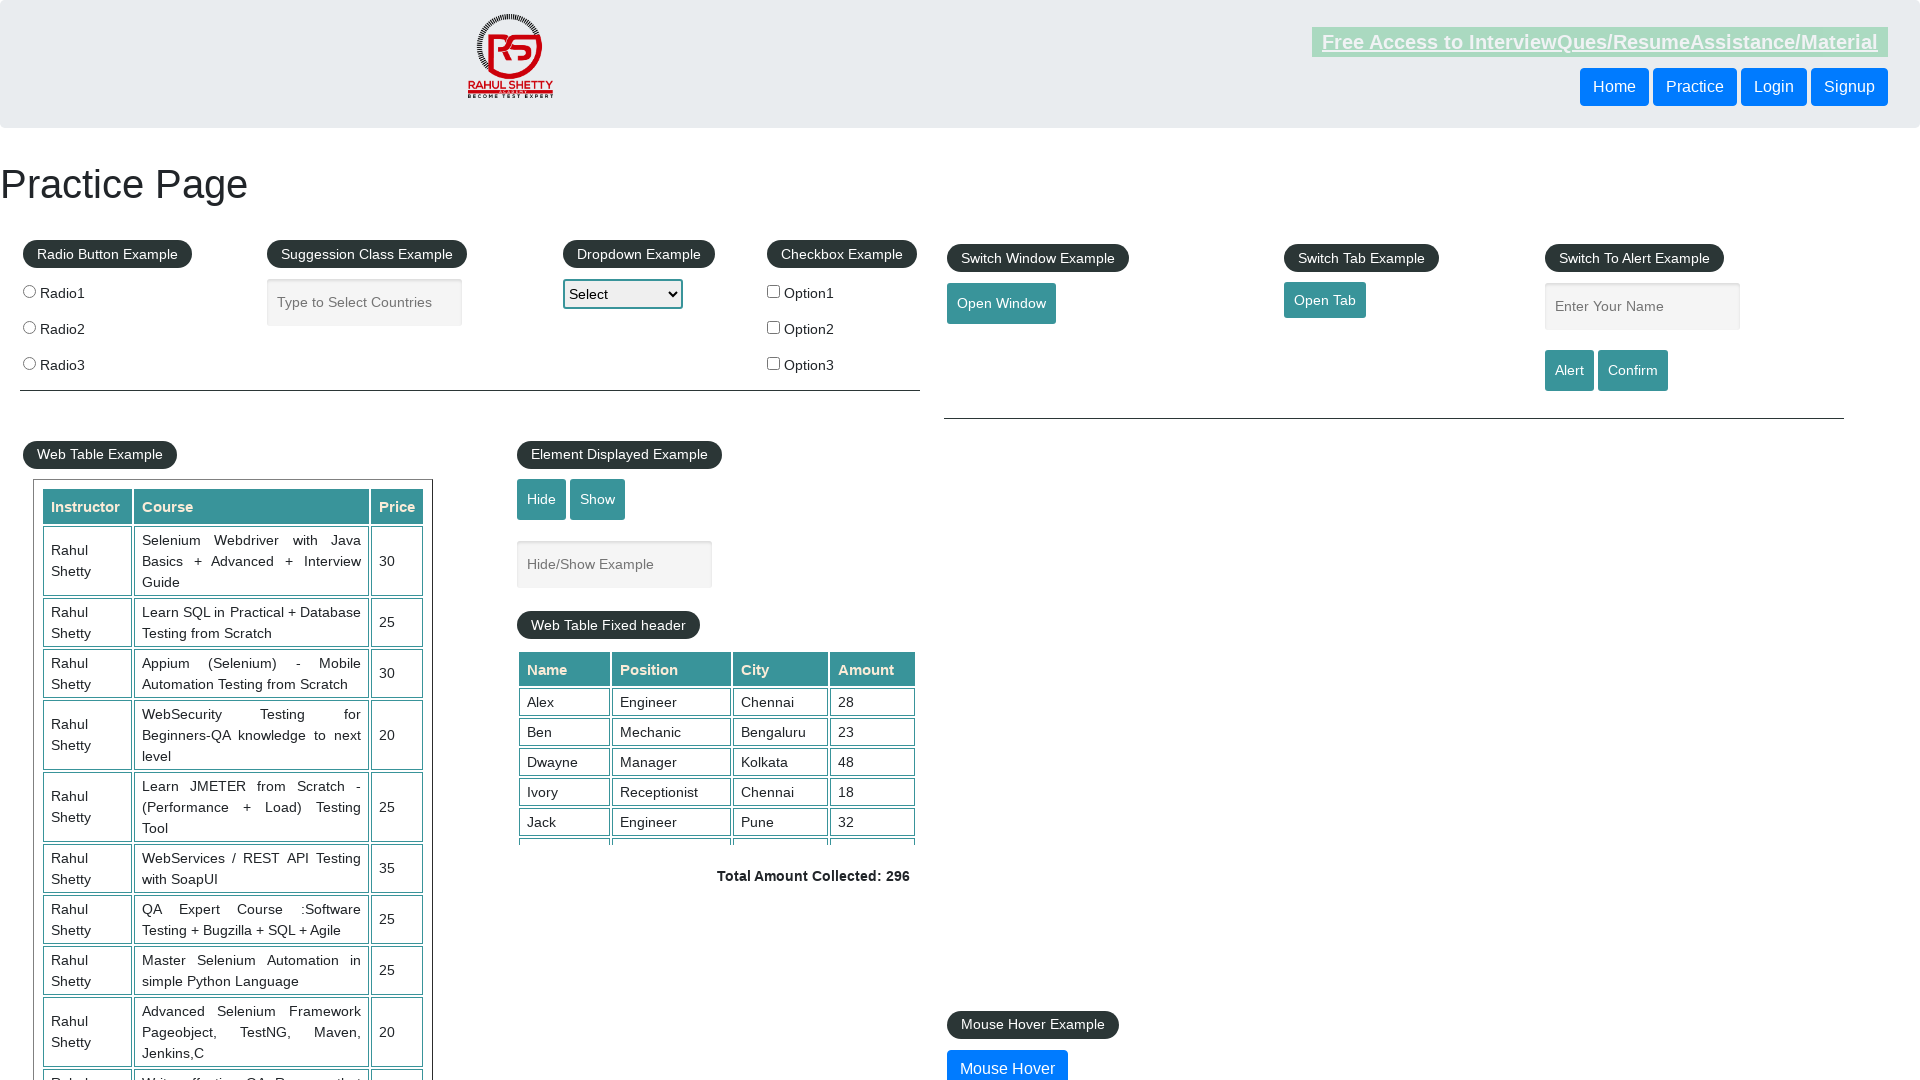

Footer links selector loaded and became visible
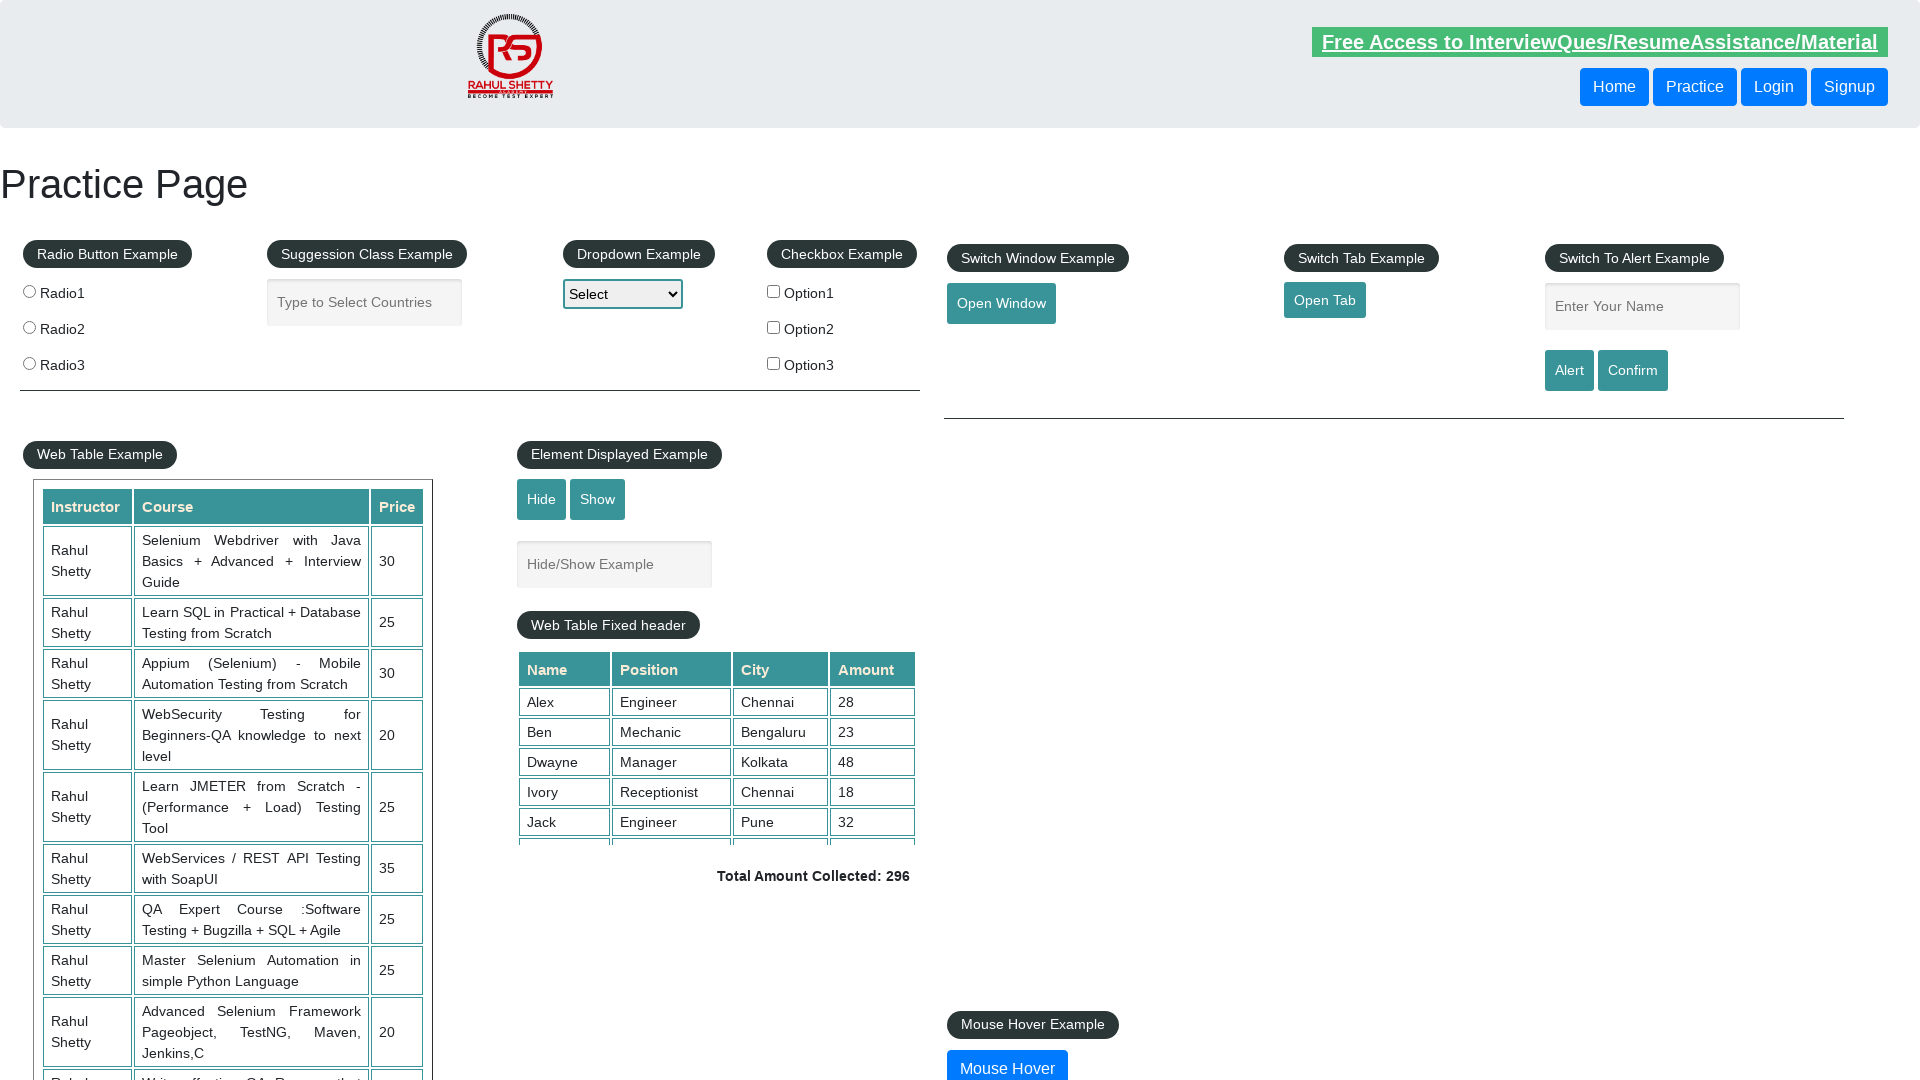

Located all footer links with xpath selector
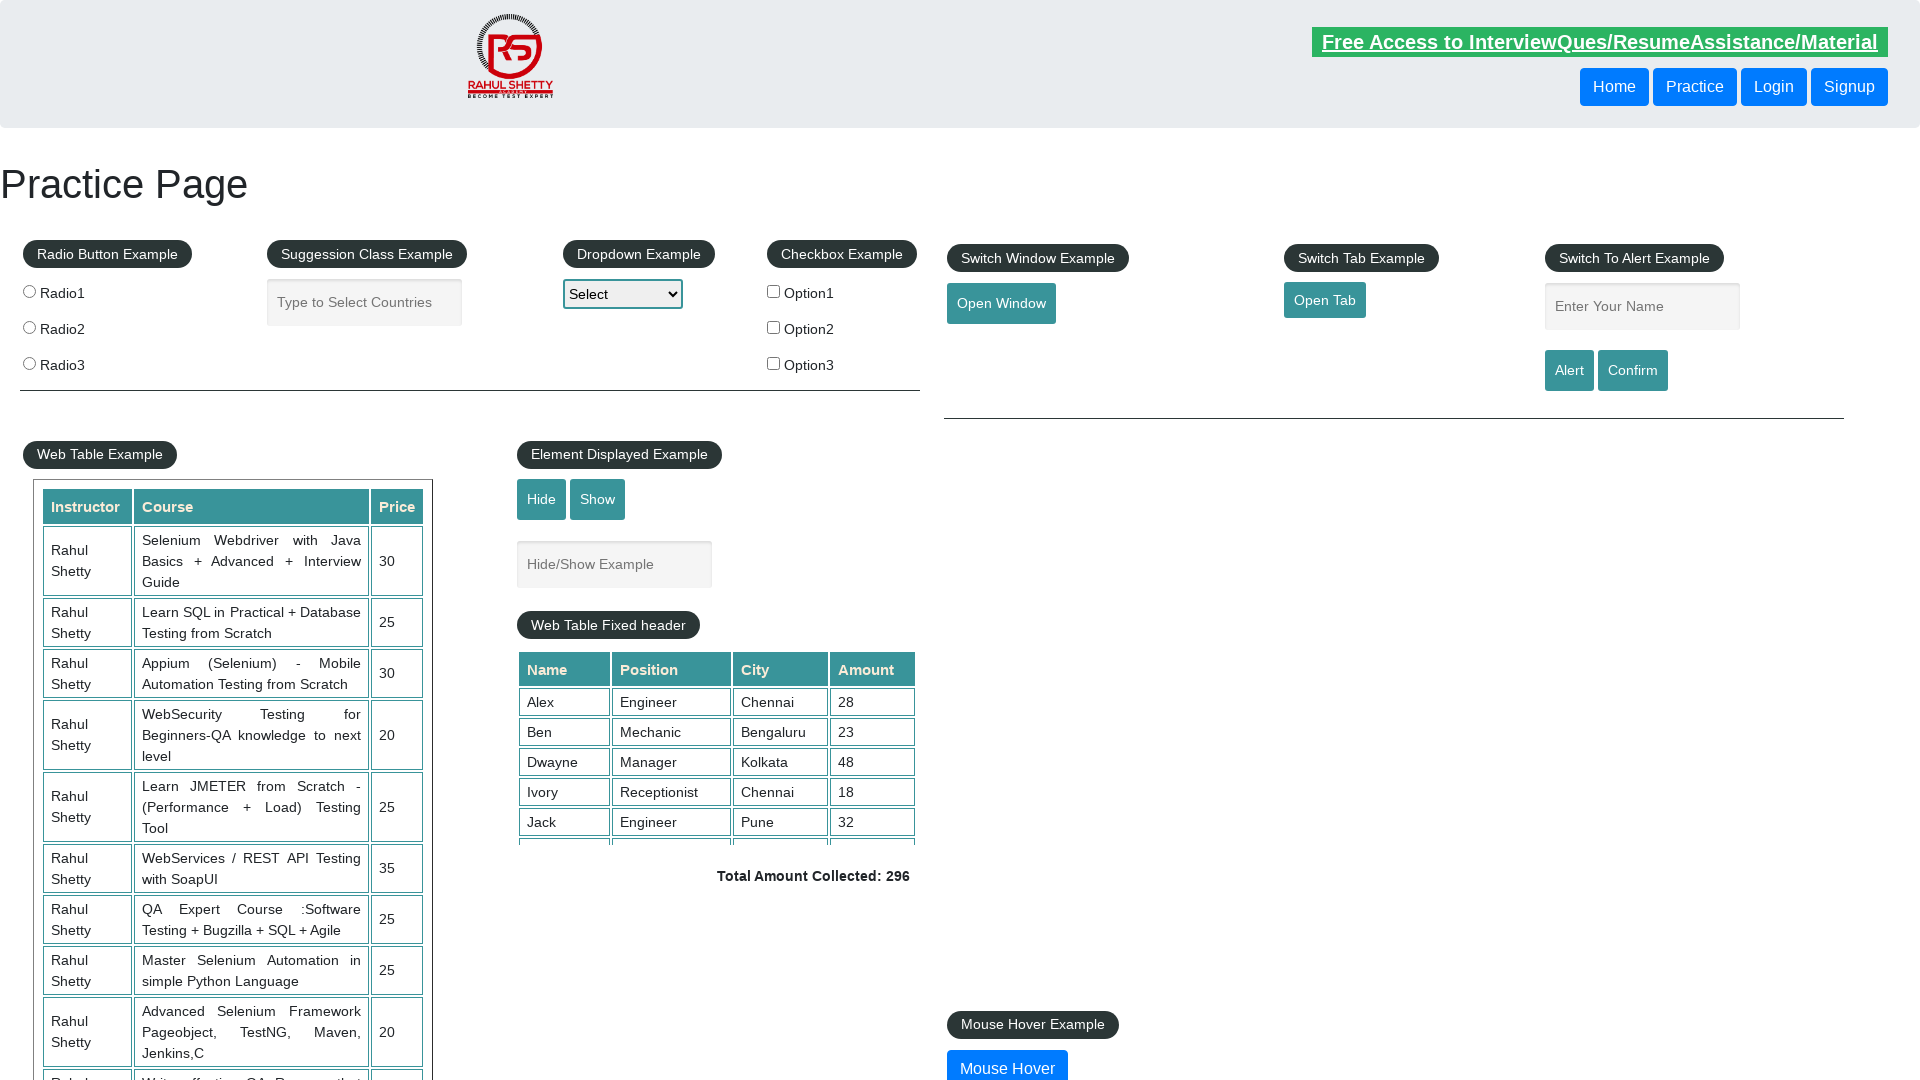

Counted footer links: 16 links found
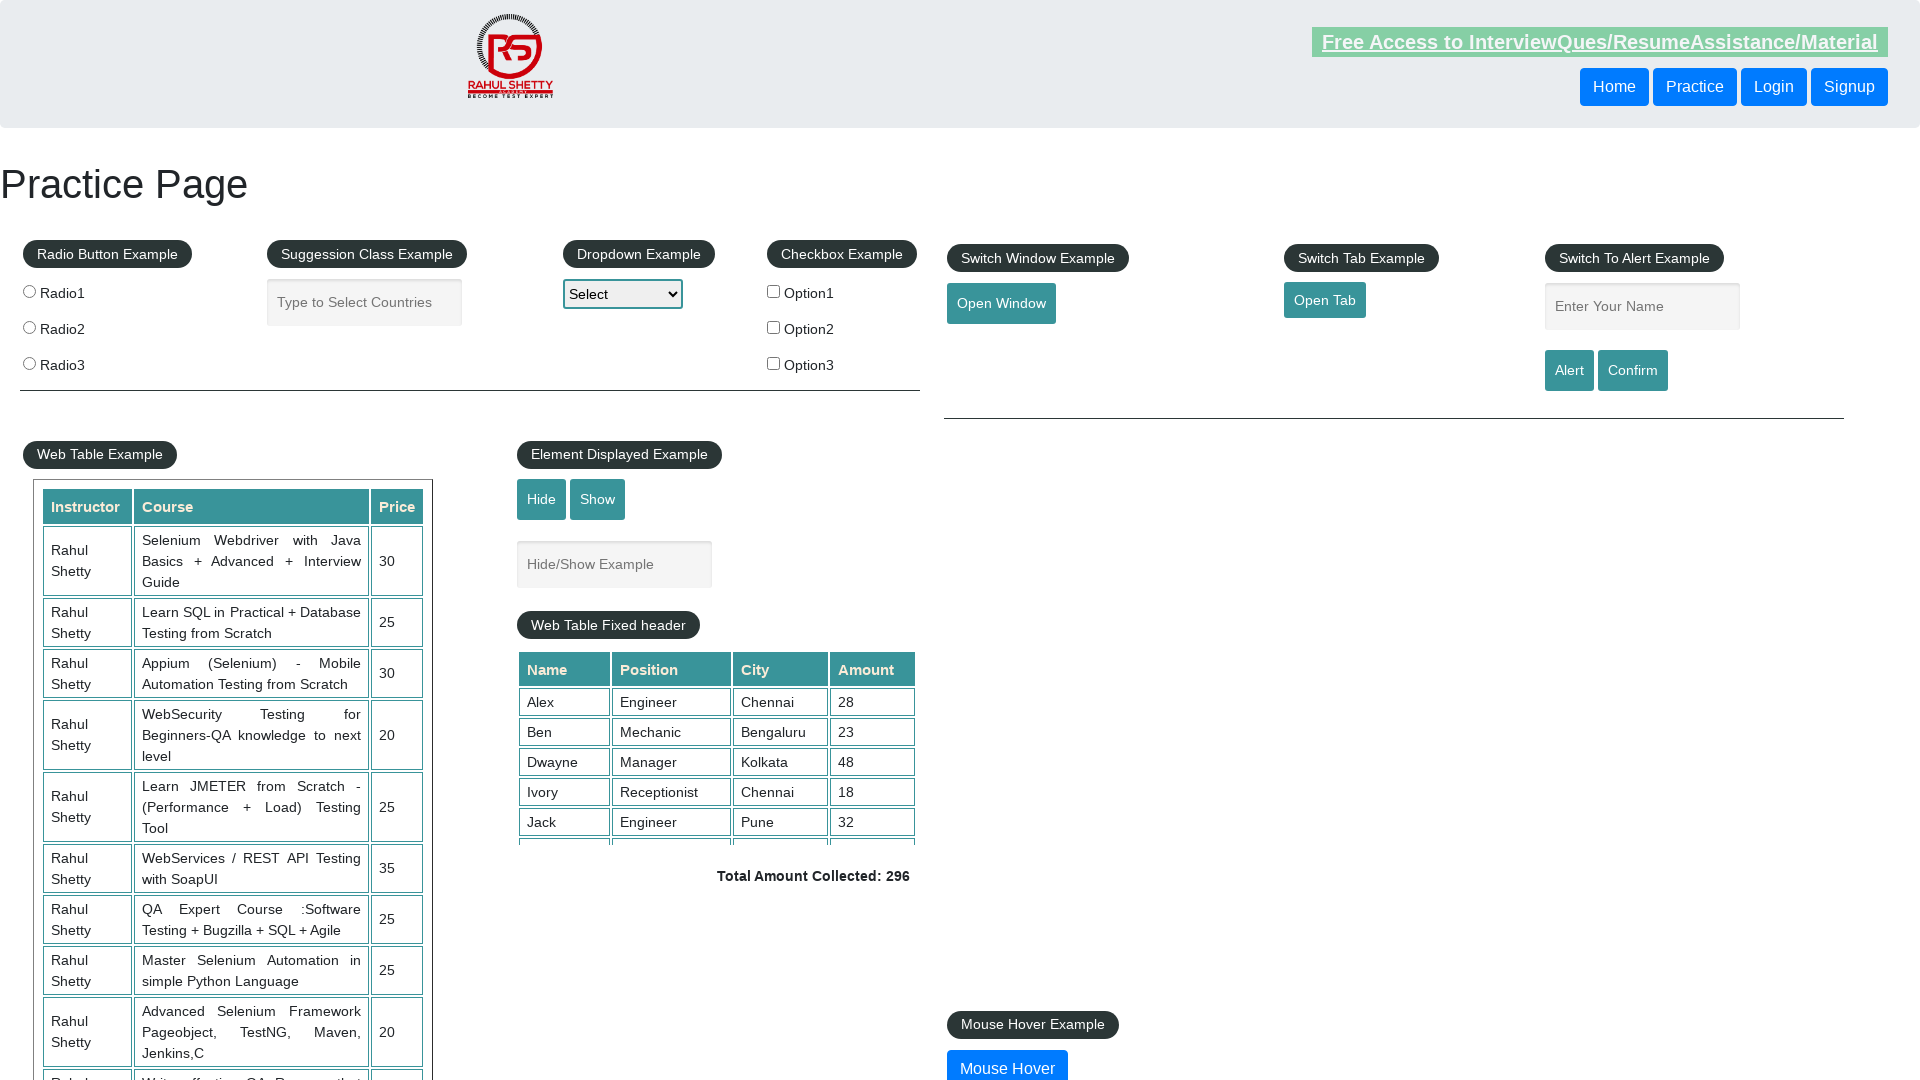

Assertion passed: footer links are present on the page
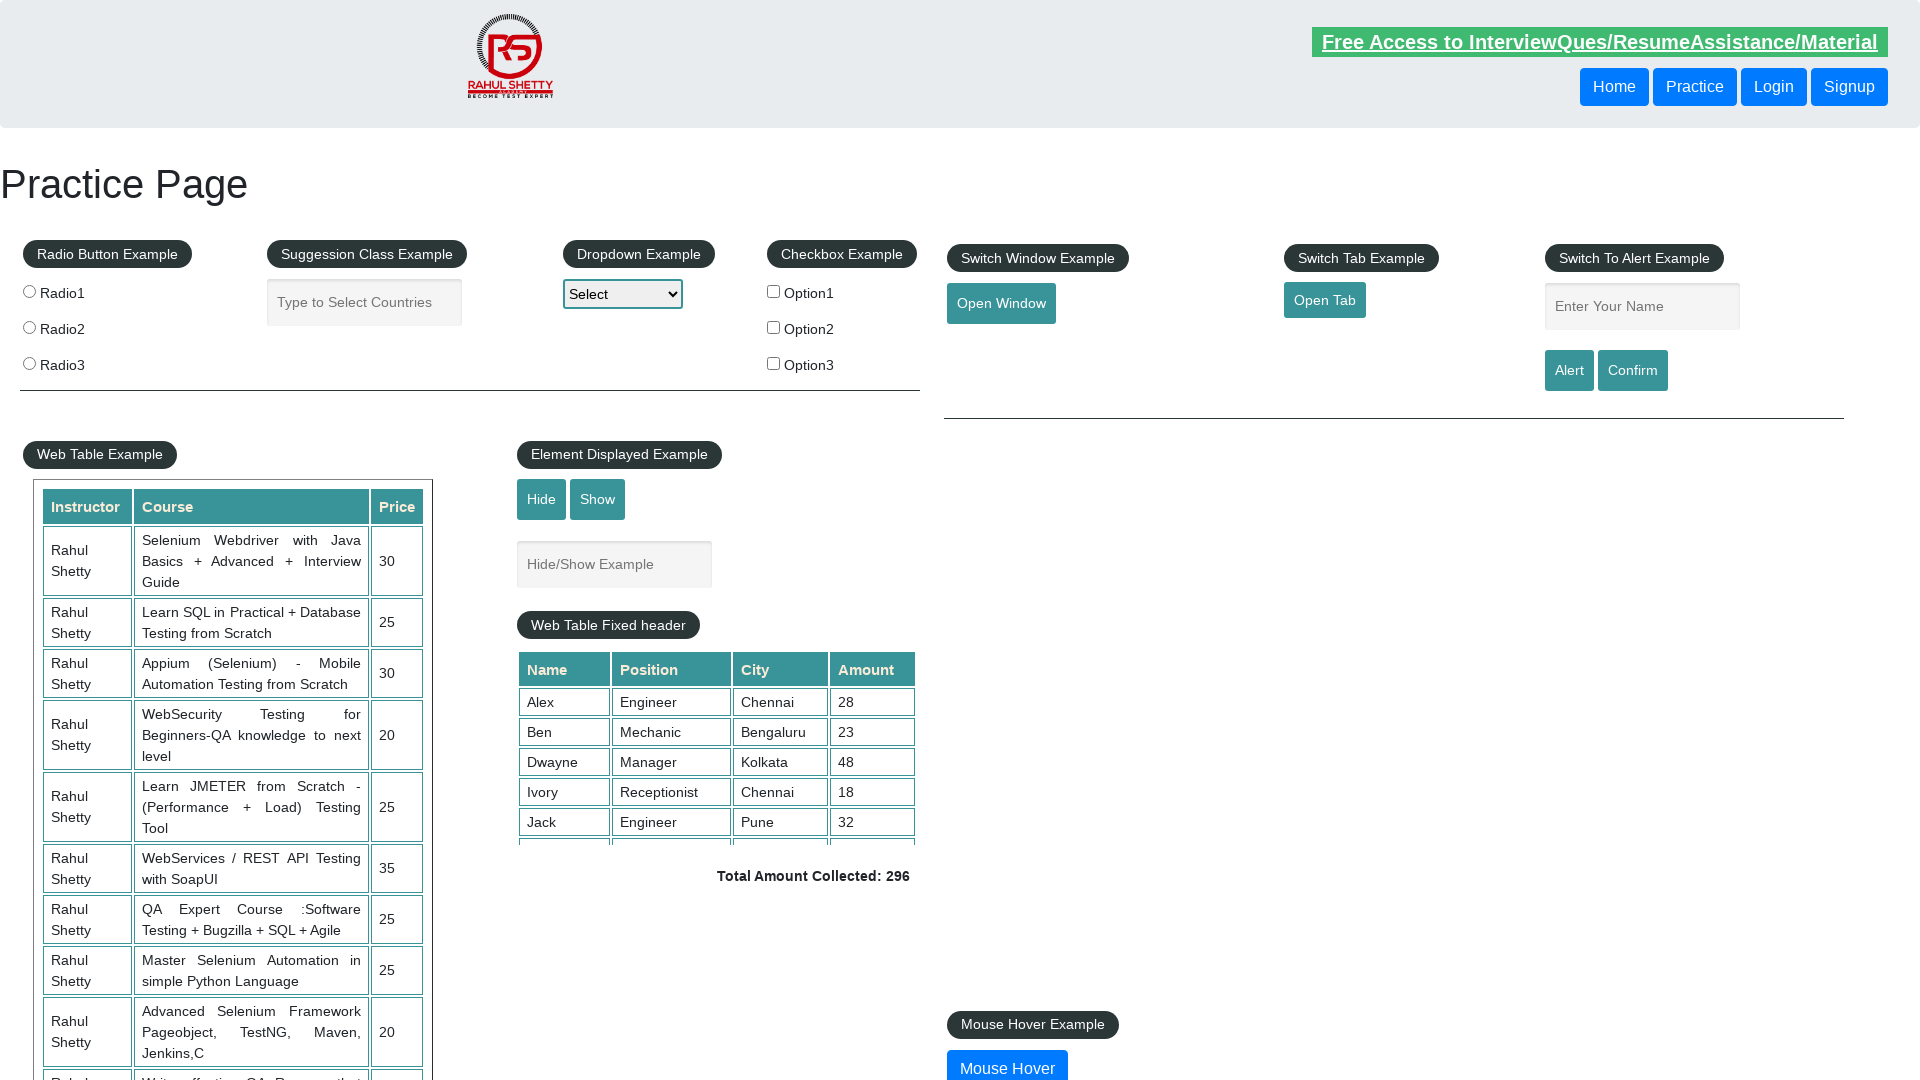

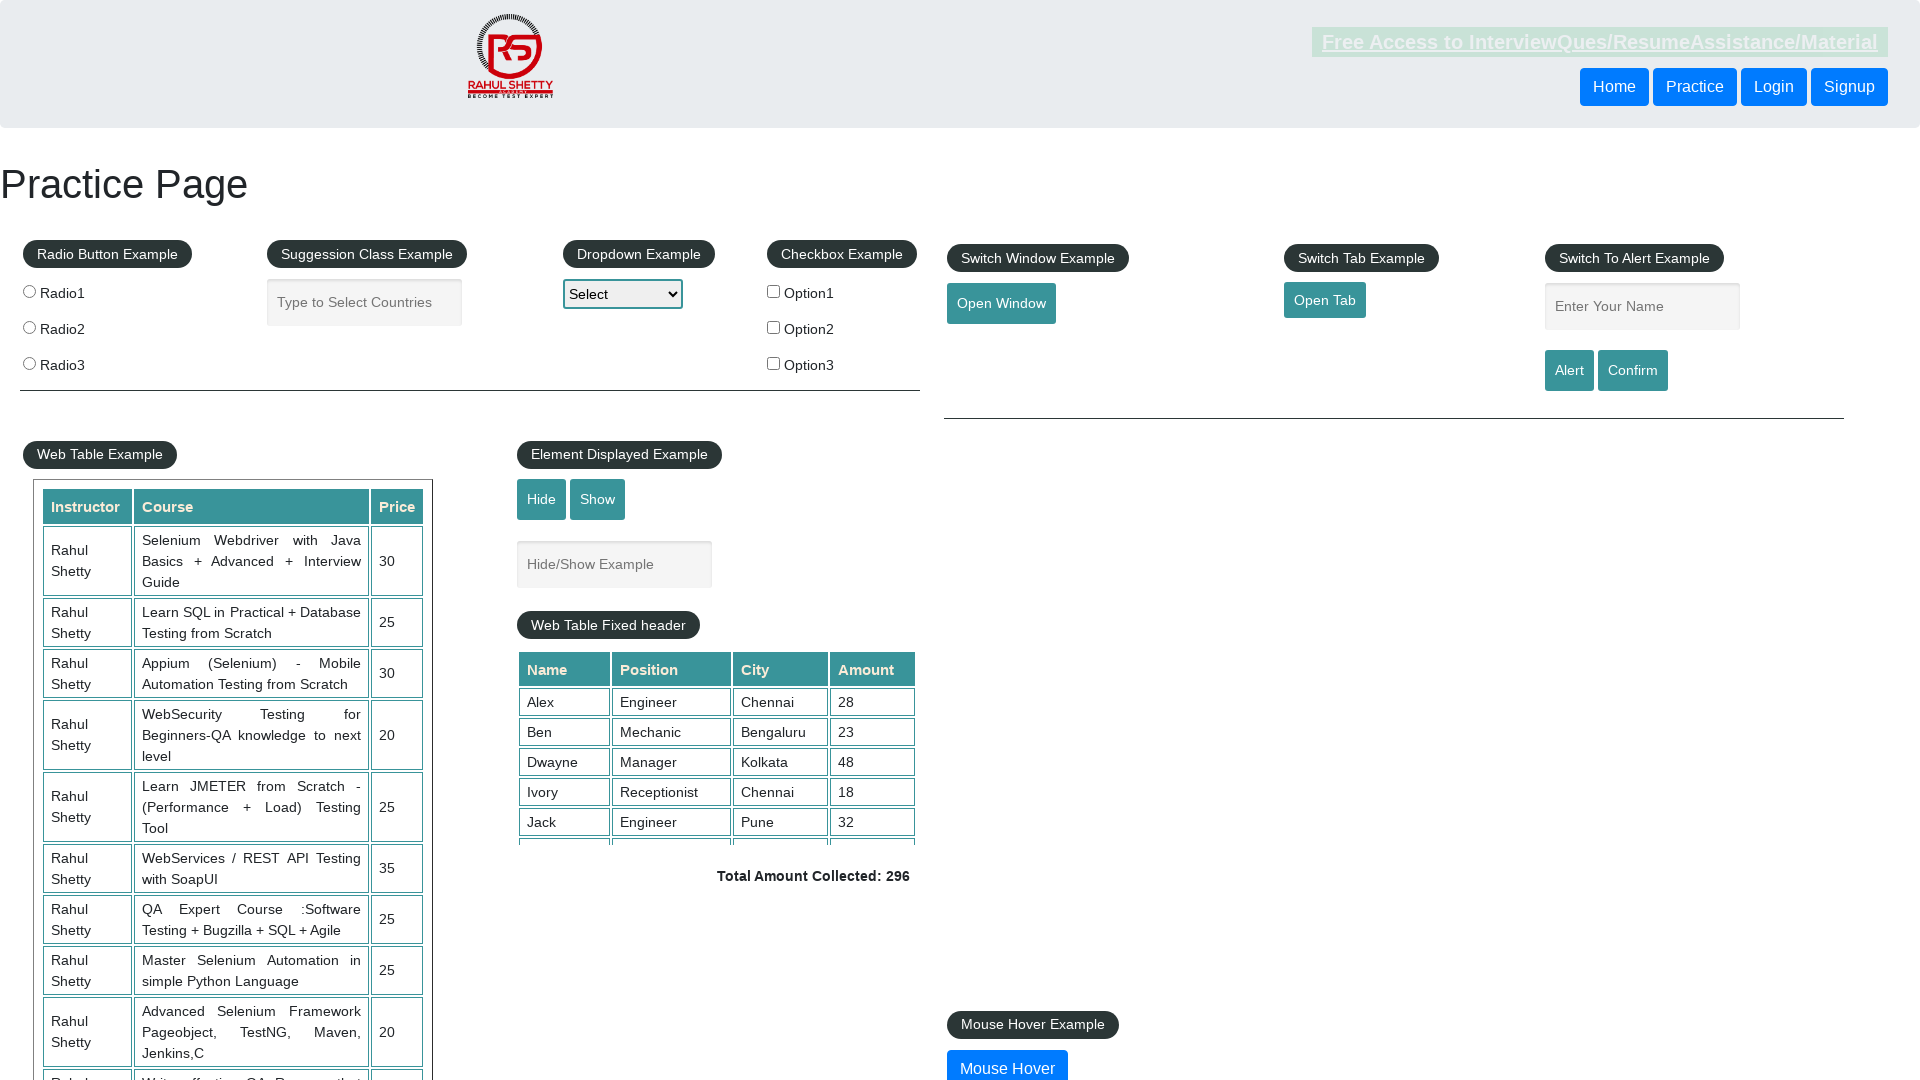